Navigates to the Selenium homepage and clicks on the Documentation link to access the documentation page

Starting URL: https://www.selenium.dev/

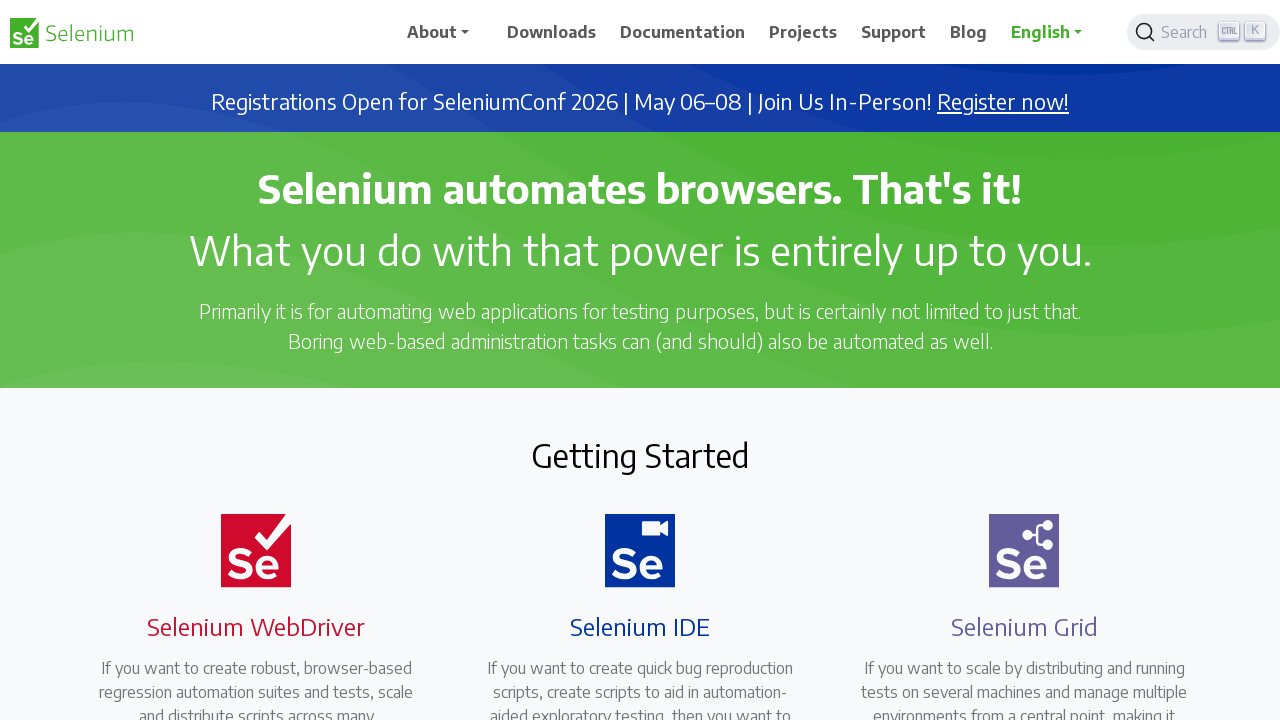

Navigated to Selenium homepage
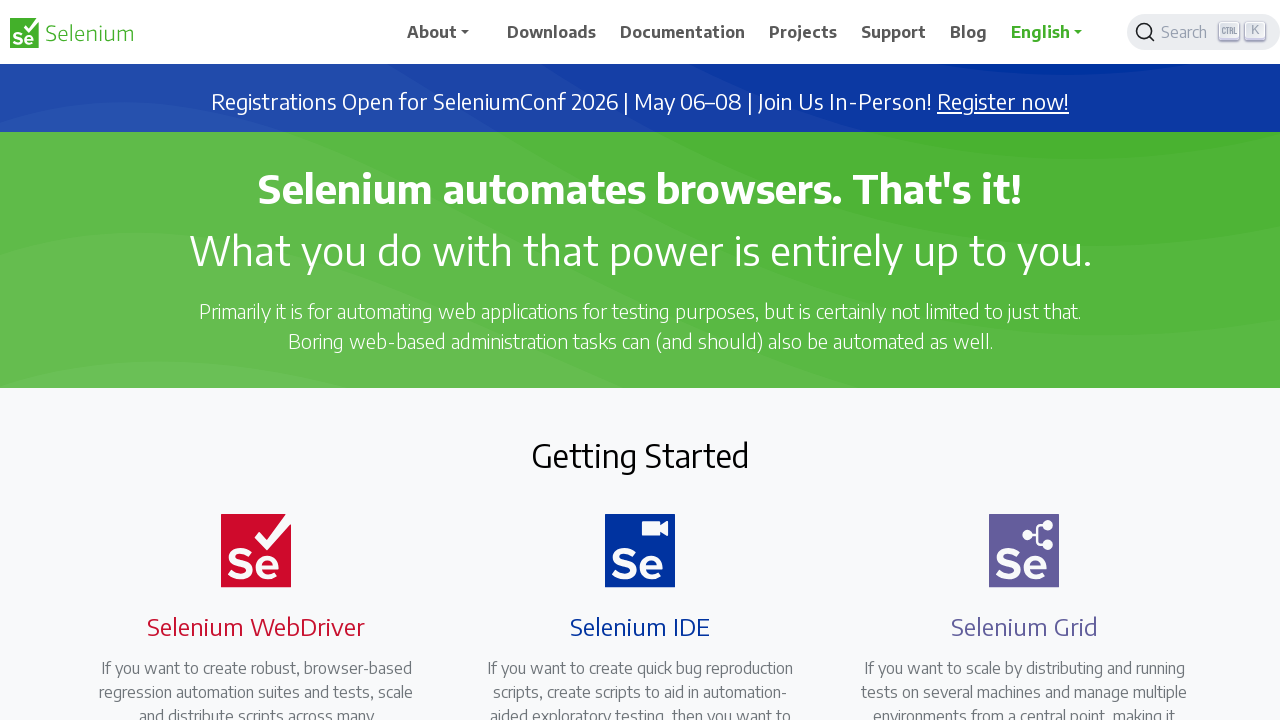

Clicked on Documentation link at (683, 32) on a:has-text('Documentation')
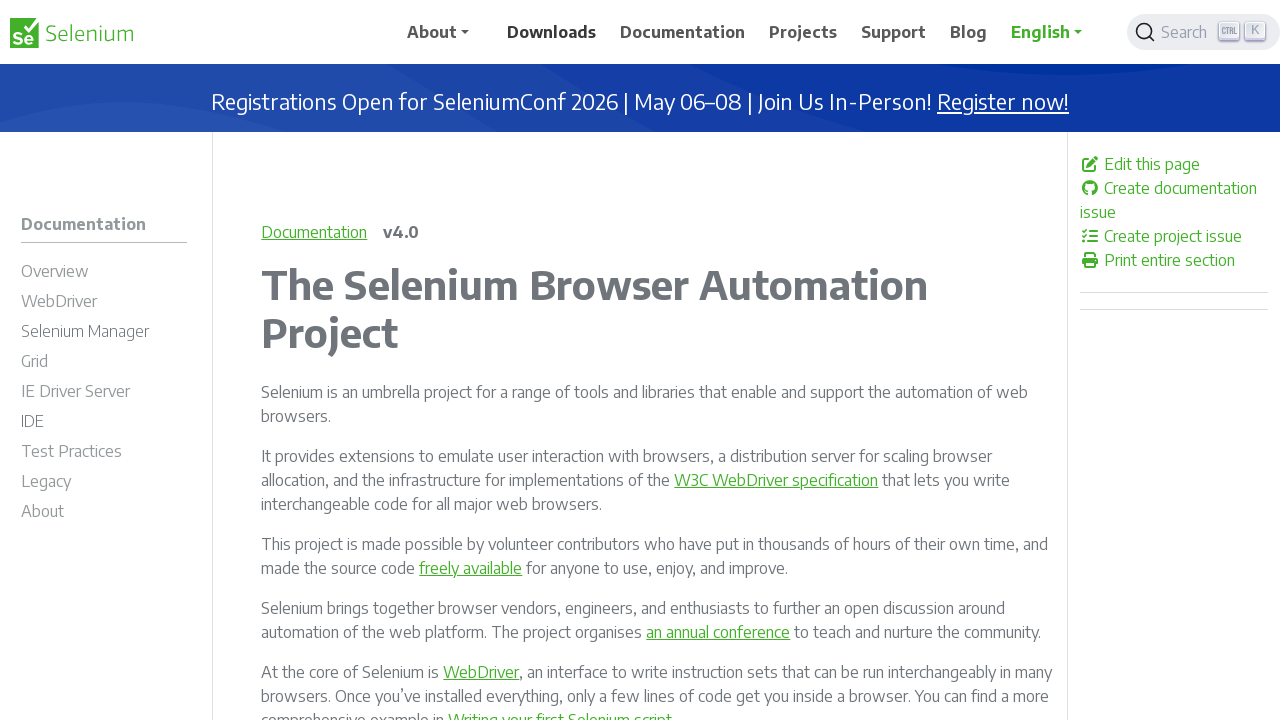

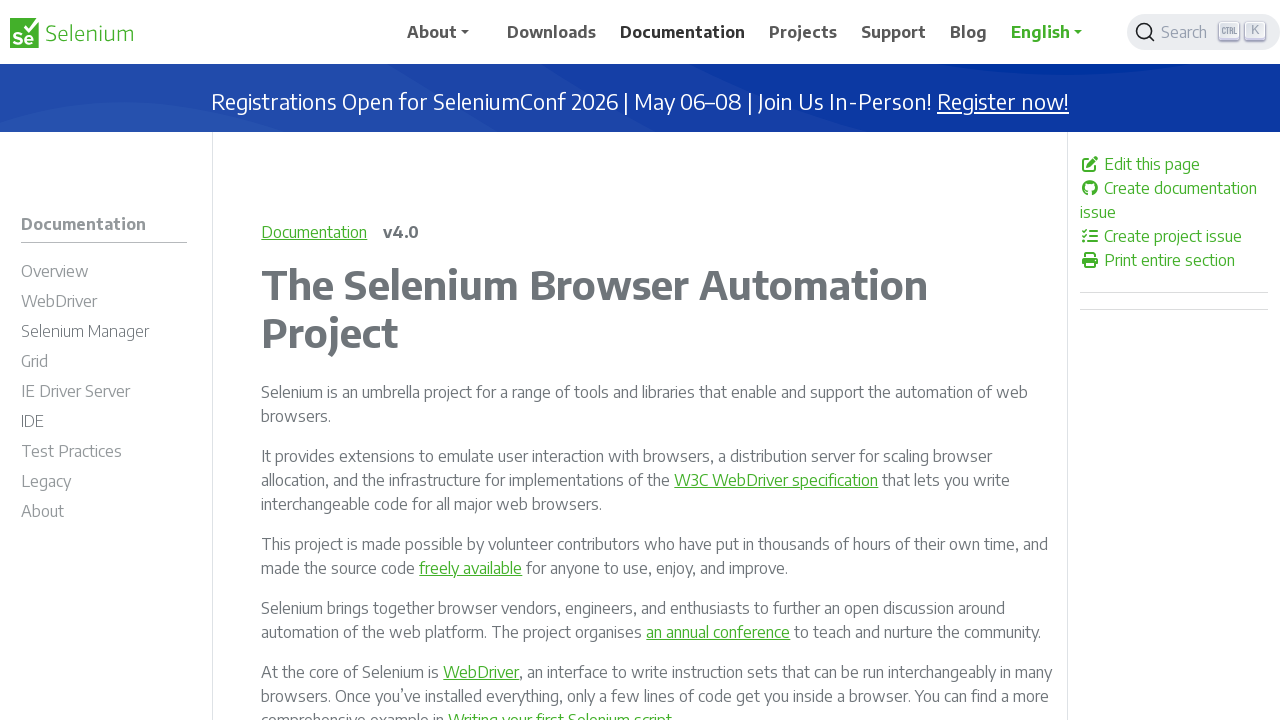